Tests dropdown menu functionality by selecting multiple options from a select element using different selection methods (by value and by index)

Starting URL: https://www.globalsqa.com/demo-site/select-dropdown-menu/

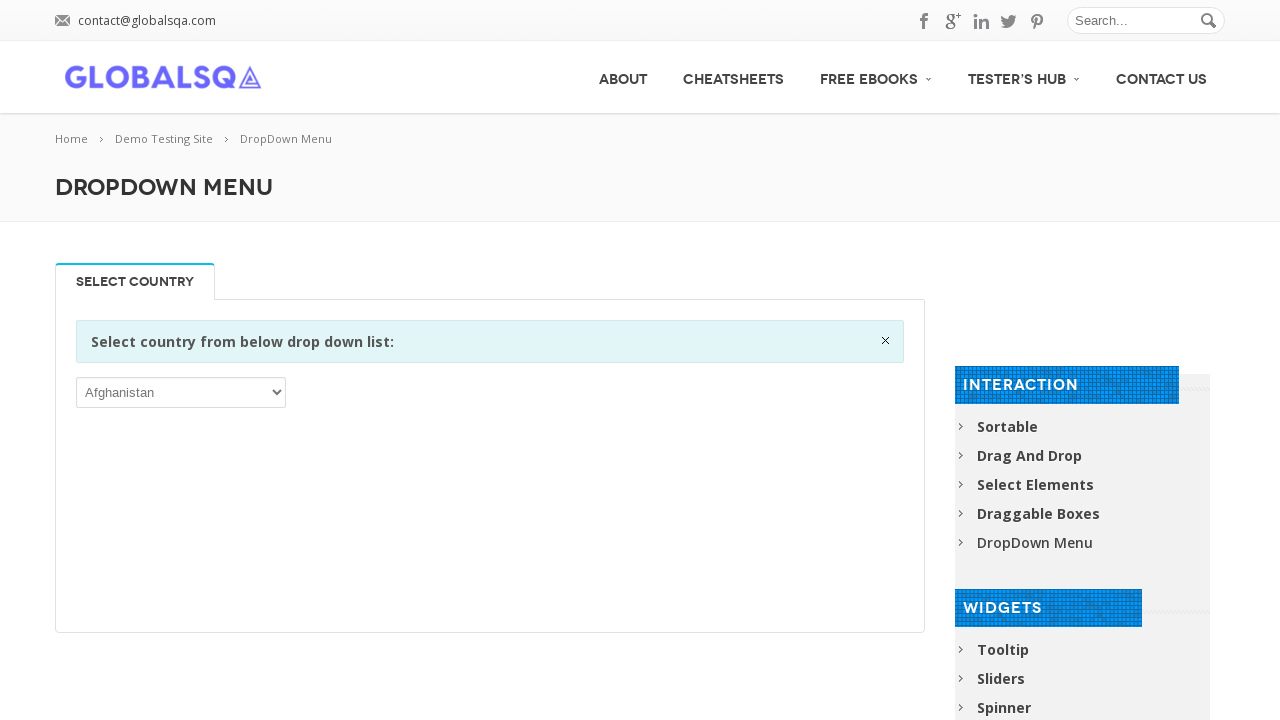

Waited for select dropdown element to be visible
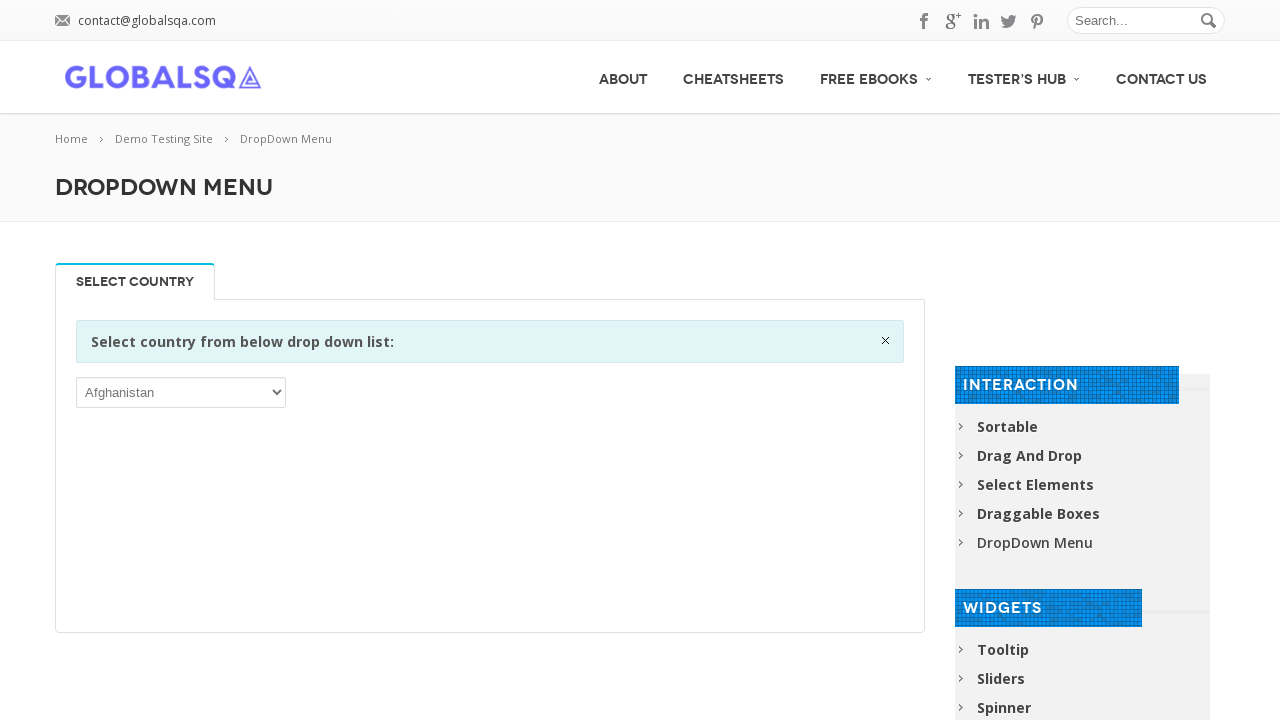

Selected option 'ALB' from dropdown by value on select
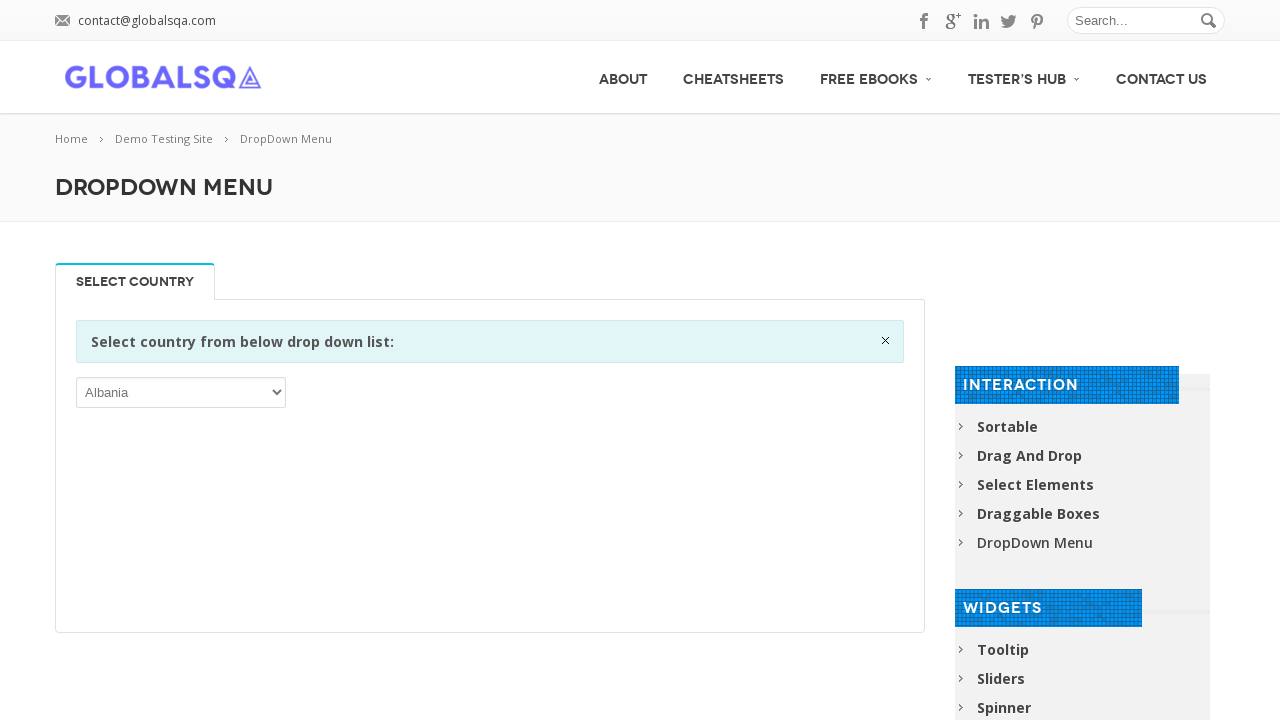

Selected option at index 12 from dropdown on select
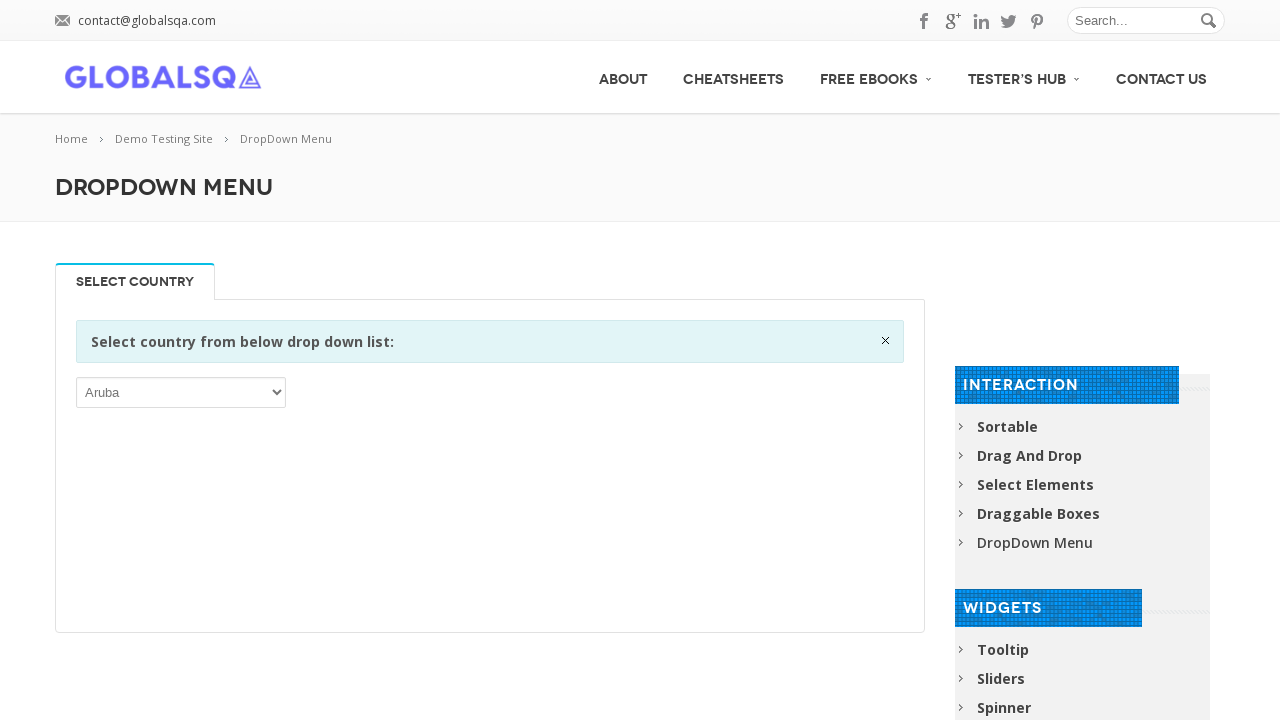

Selected option at index 14 from dropdown on select
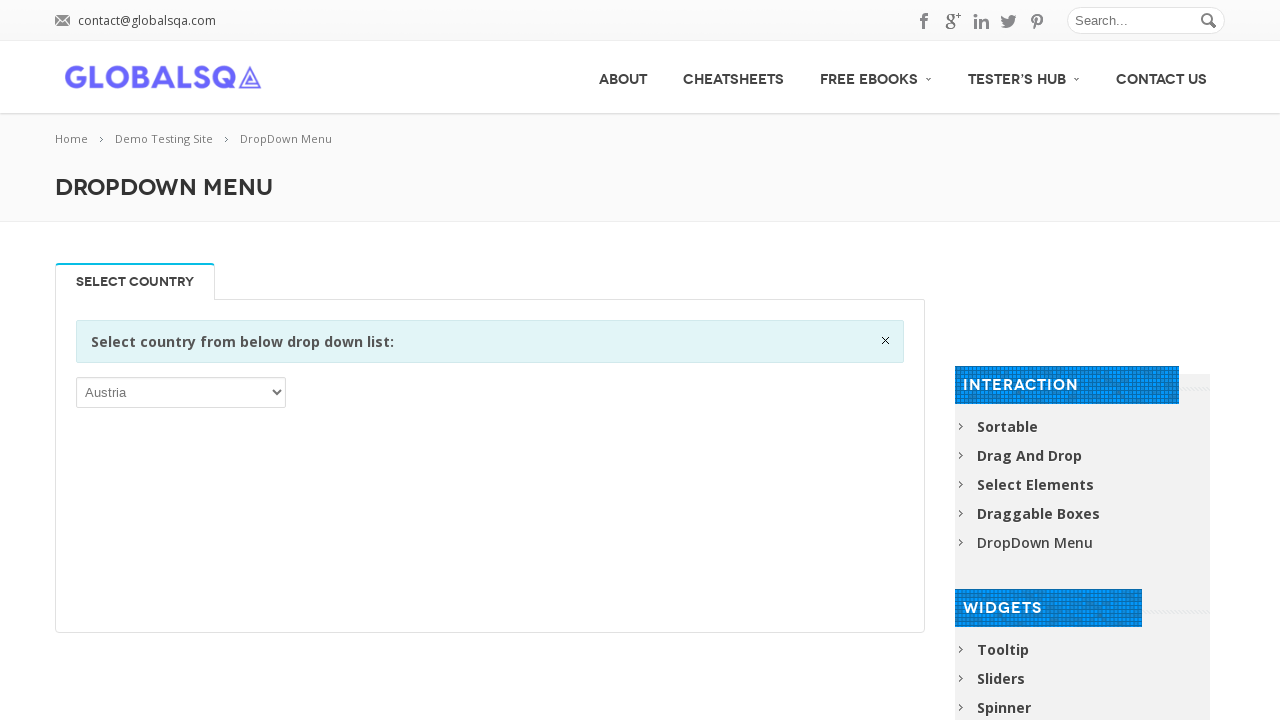

Selected option at index 8 from dropdown on select
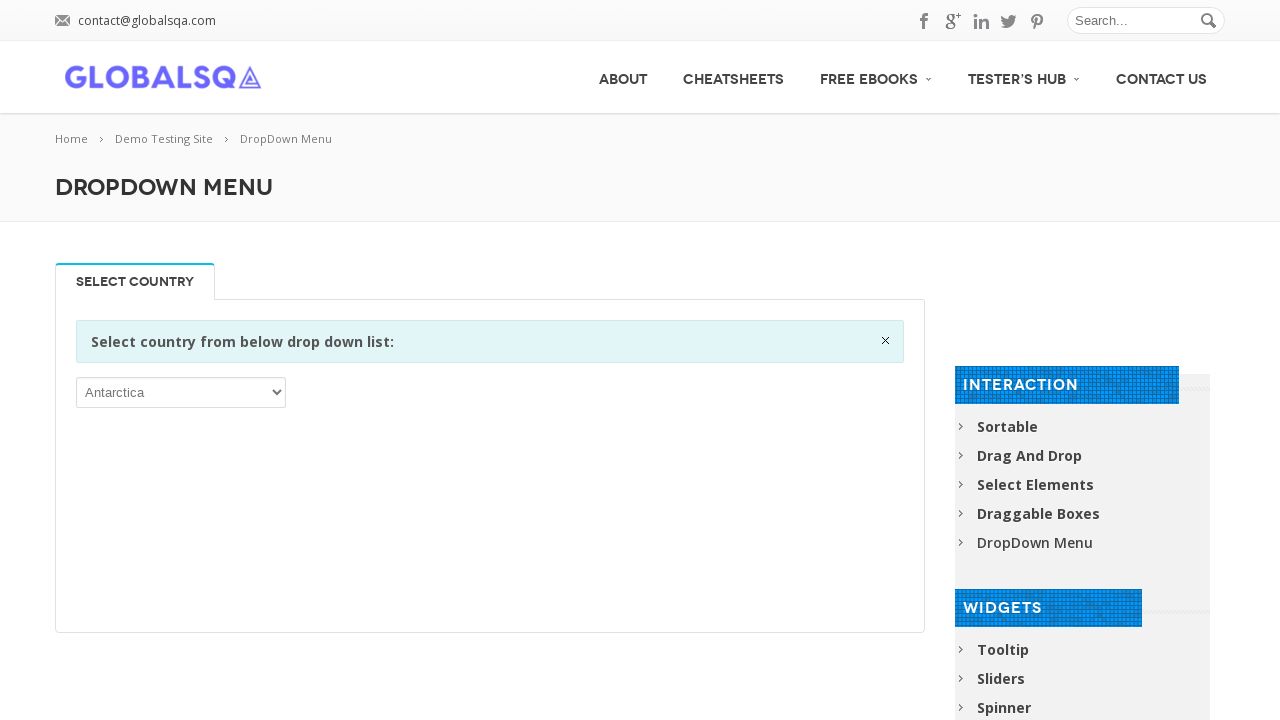

Selected option at index 34 from dropdown on select
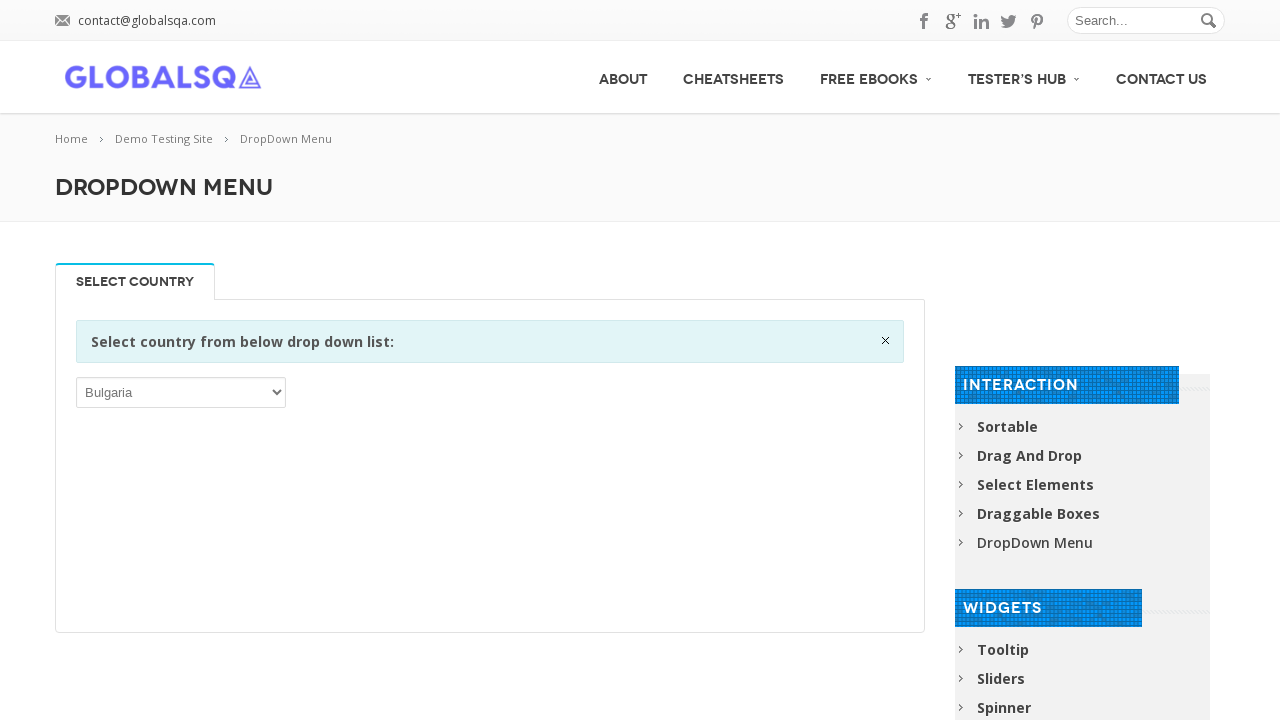

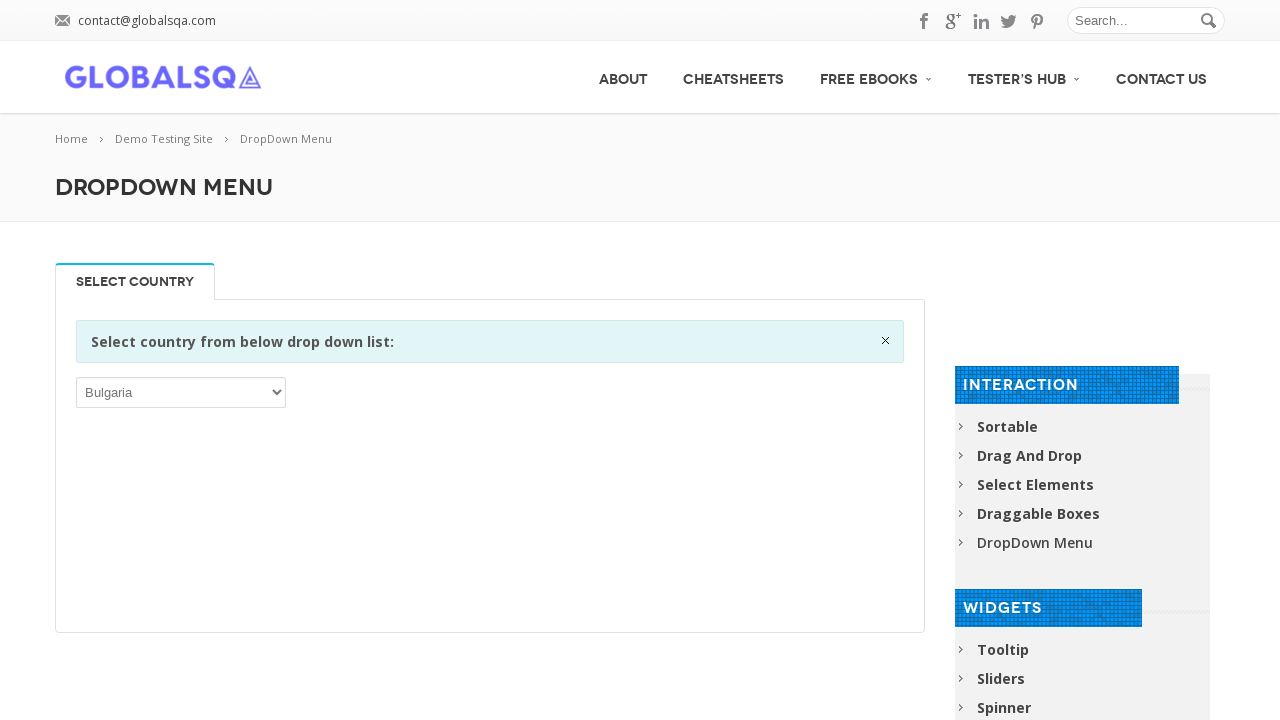